Tests dynamic loading page by clicking start button and verifying Hello World text appears

Starting URL: https://the-internet.herokuapp.com/dynamic_loading/1

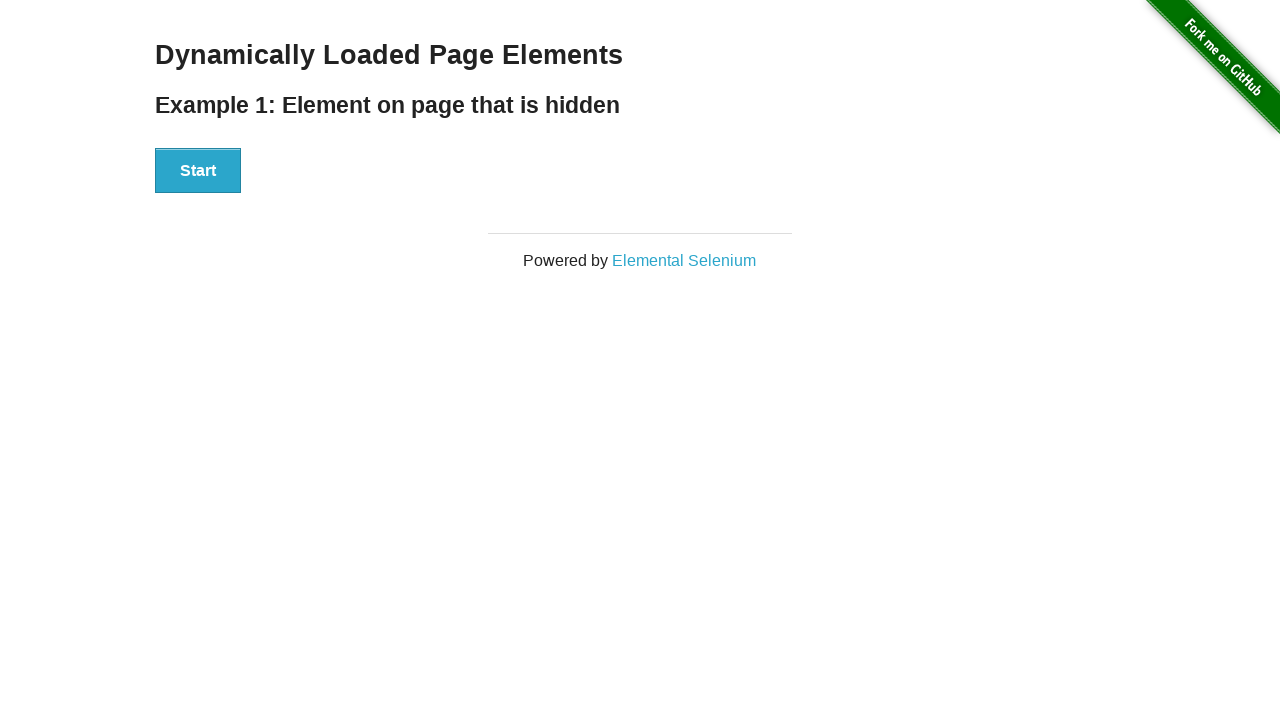

Clicked Start button to trigger dynamic loading at (198, 171) on xpath=//button
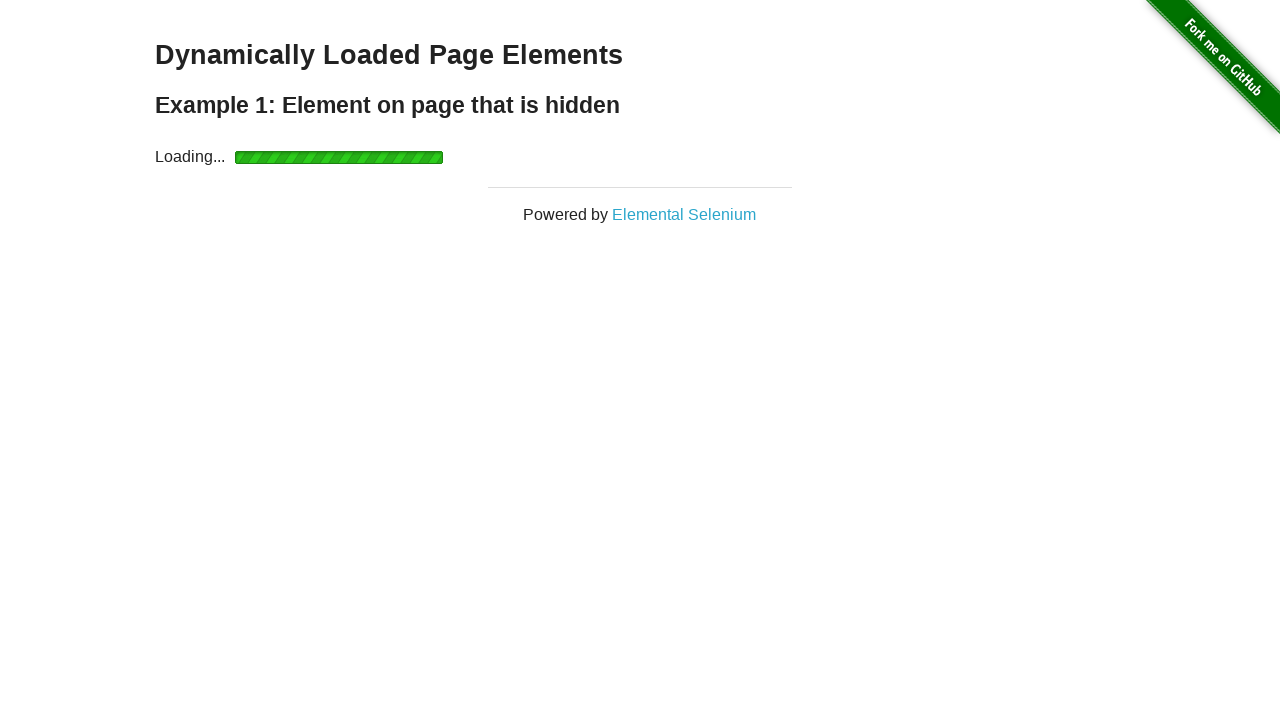

Waited for Hello World text to become visible
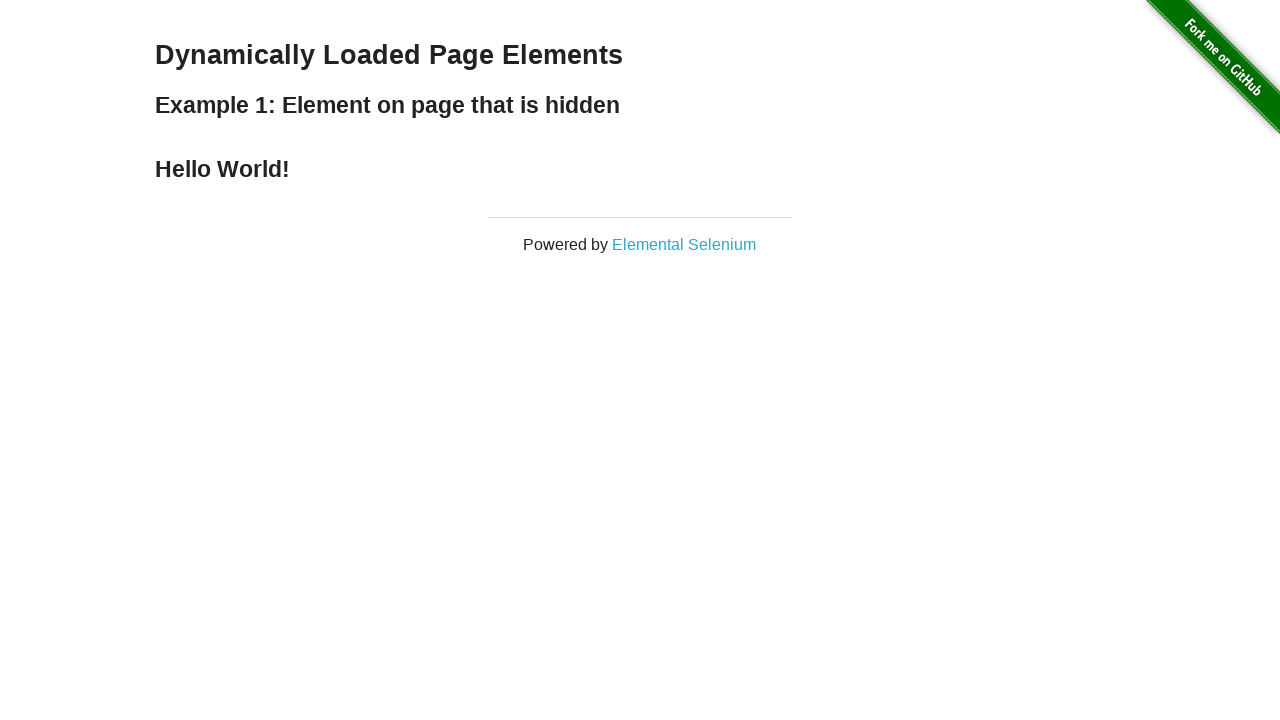

Verified 'Hello World!' text content matches expected value
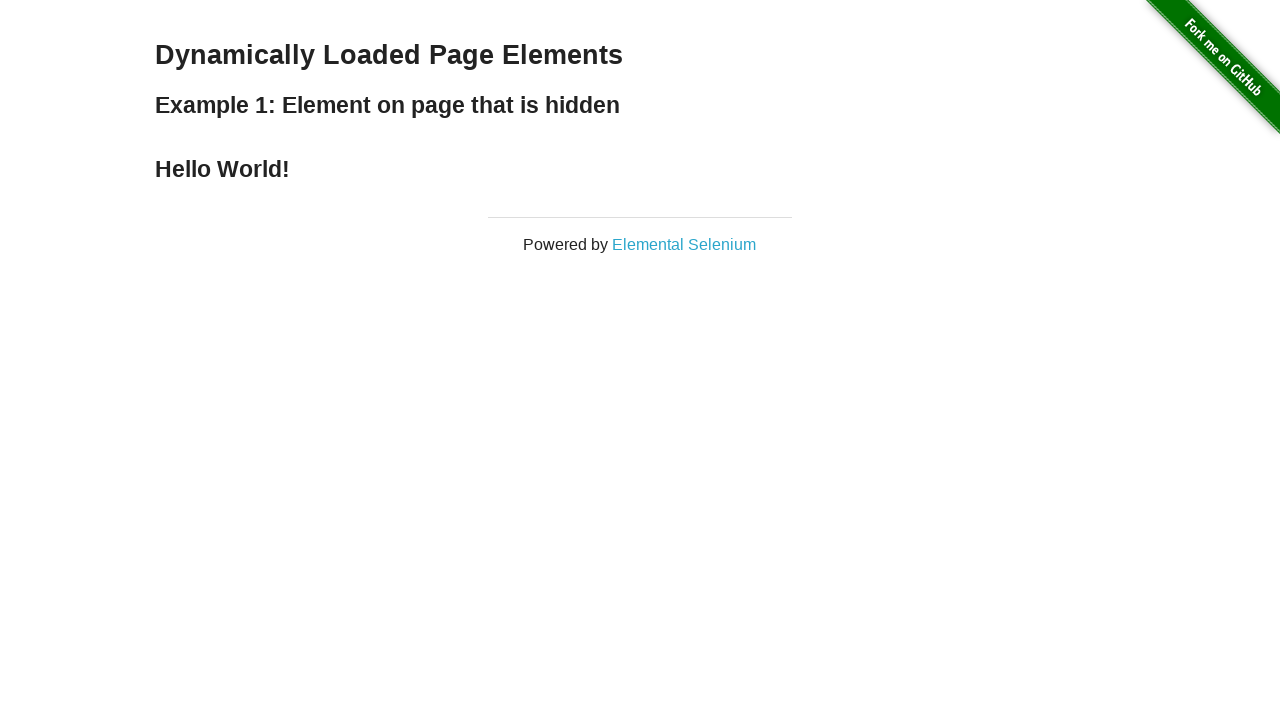

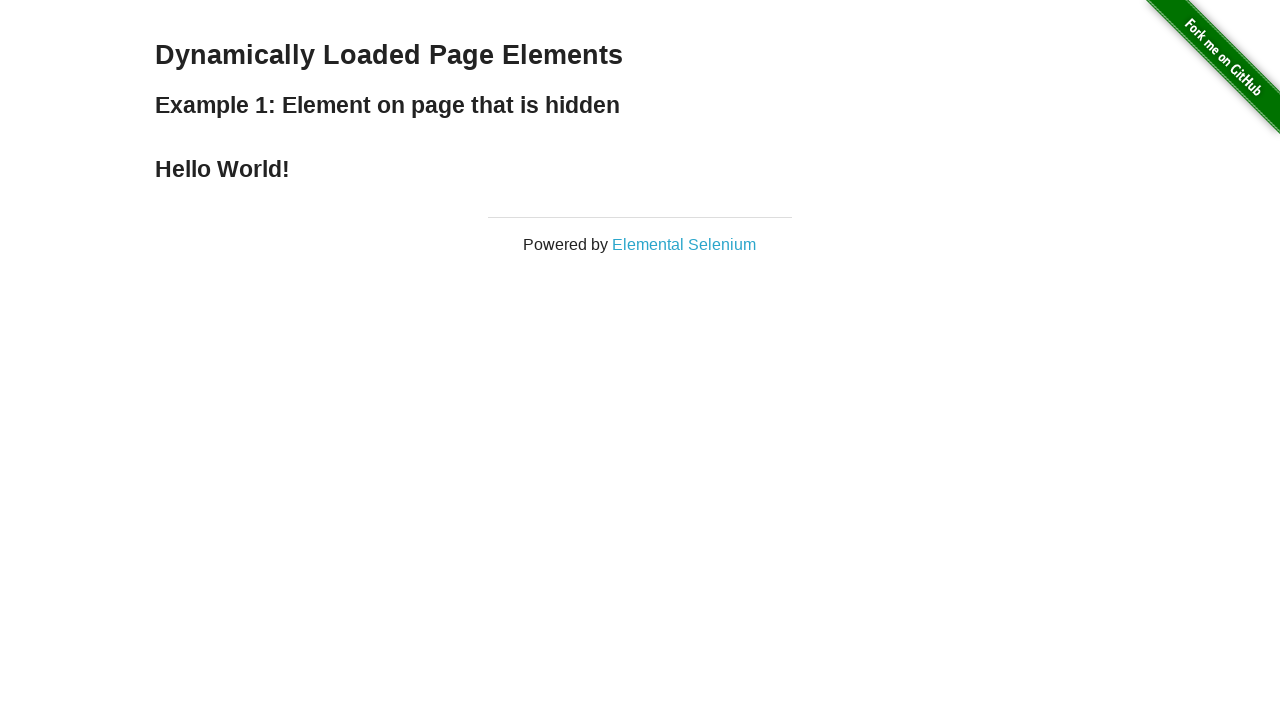